Tests adding an item to cart on demoblaze.com by navigating to a product category, selecting a product, and clicking add to cart

Starting URL: https://www.demoblaze.com

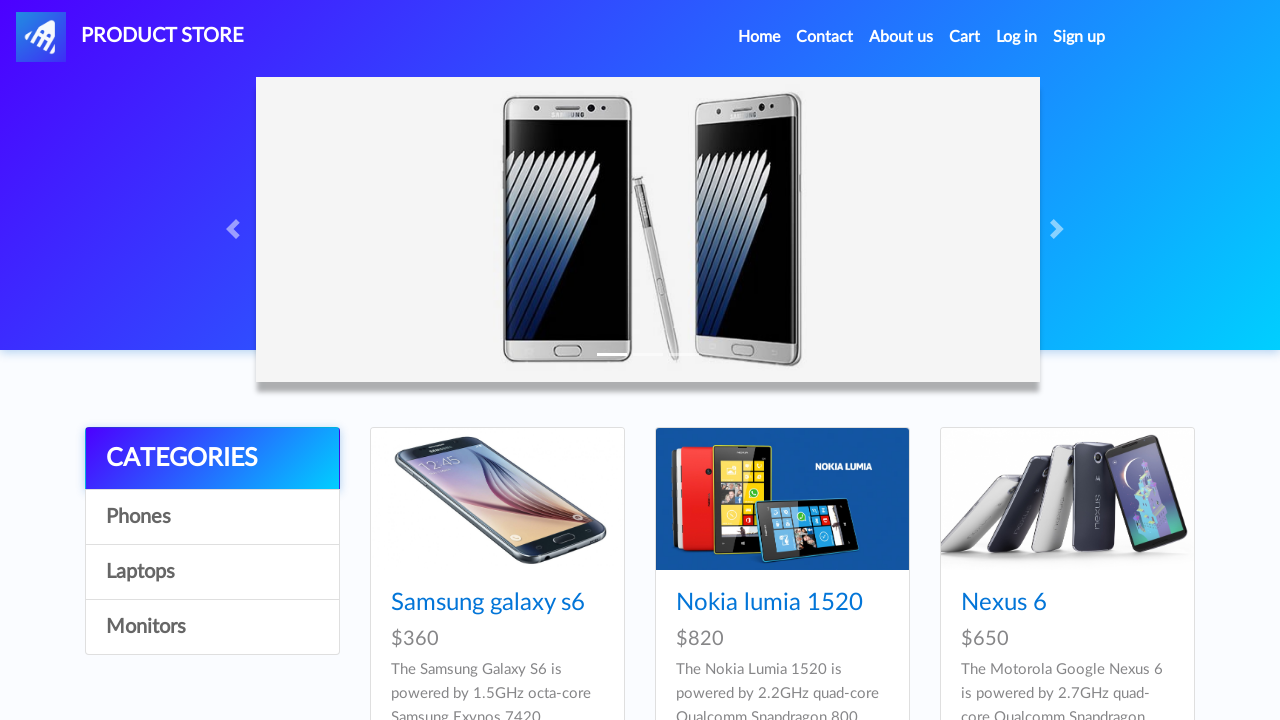

Waited for demoblaze.com page to load (networkidle)
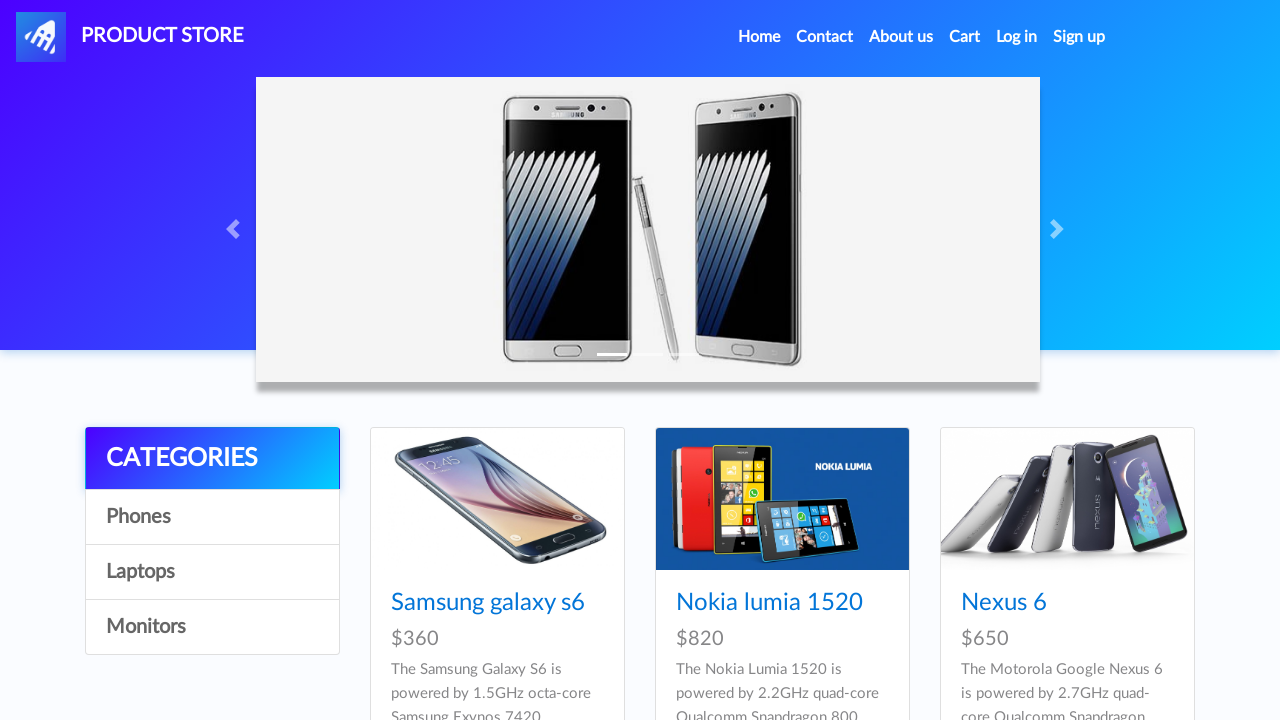

Clicked on product category (4th link in list) at (212, 627) on div.list-group a:nth-child(4)
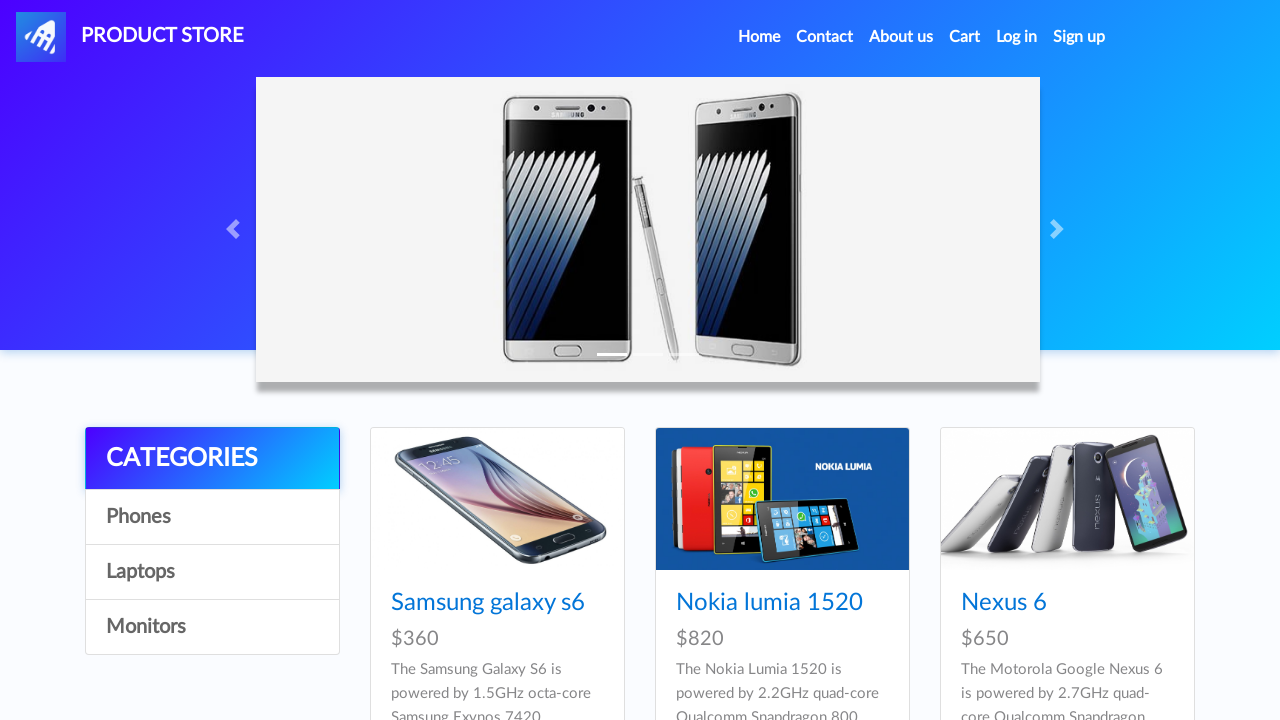

Waited 1 second for products to load
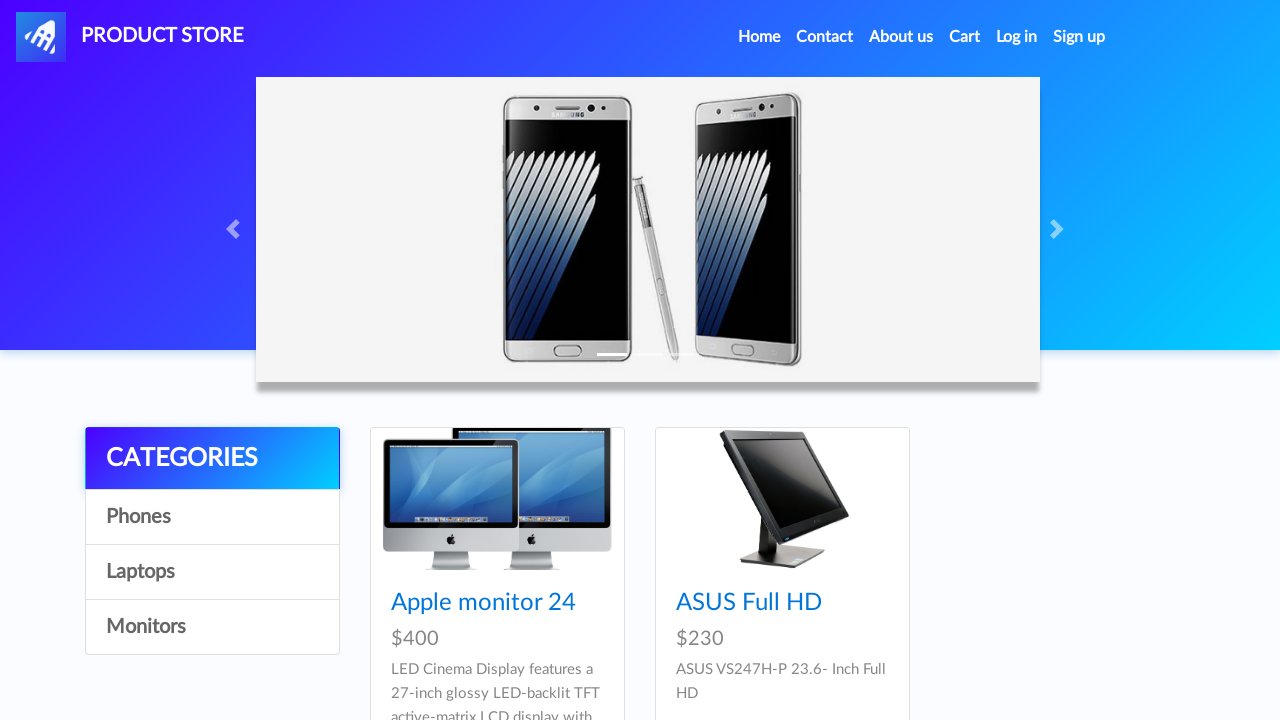

Clicked on first product in category at (484, 603) on div.card-block h4 a >> nth=0
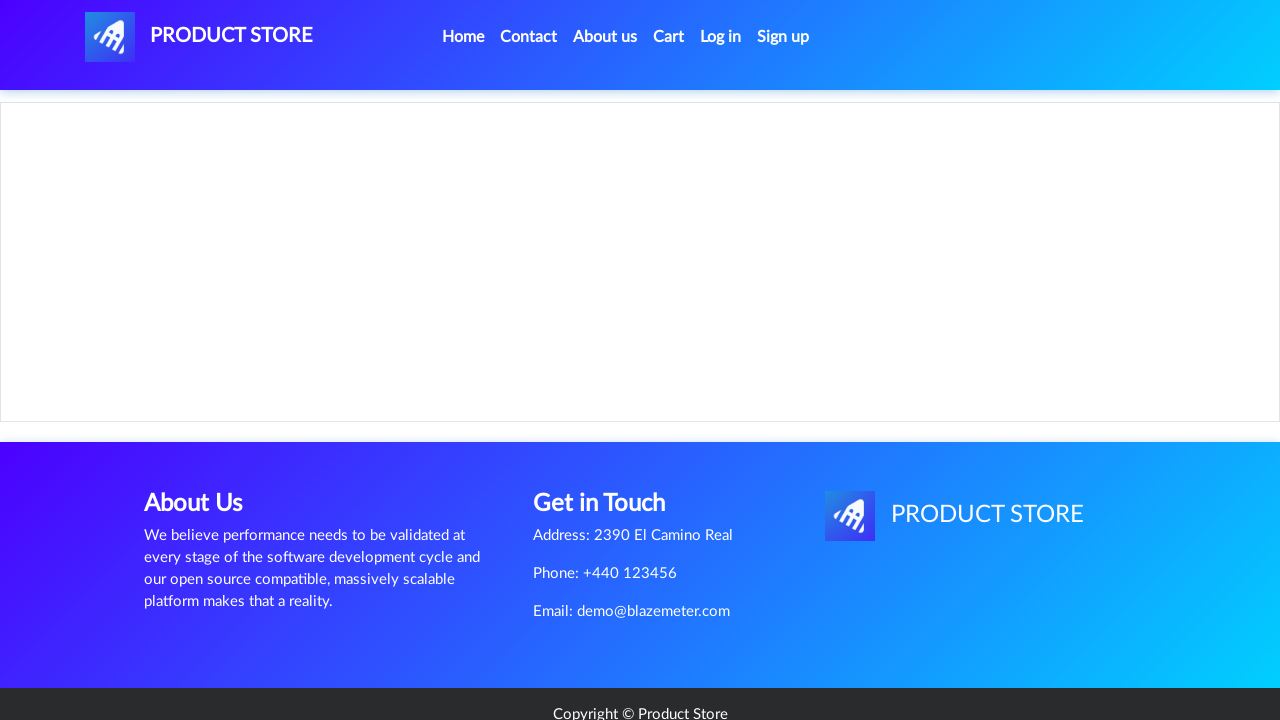

Waited for 'Add to cart' button to appear on product page
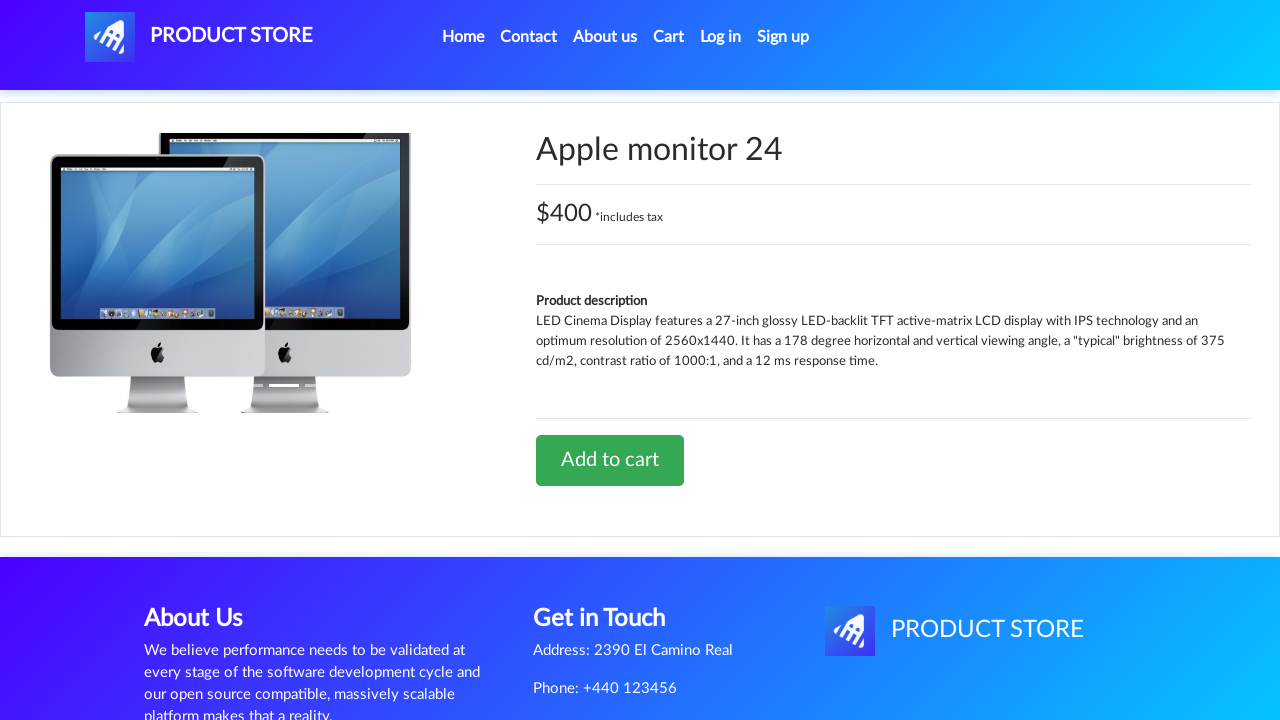

Clicked 'Add to cart' button to add item to cart at (610, 460) on a.btn-success:has-text('Add to cart')
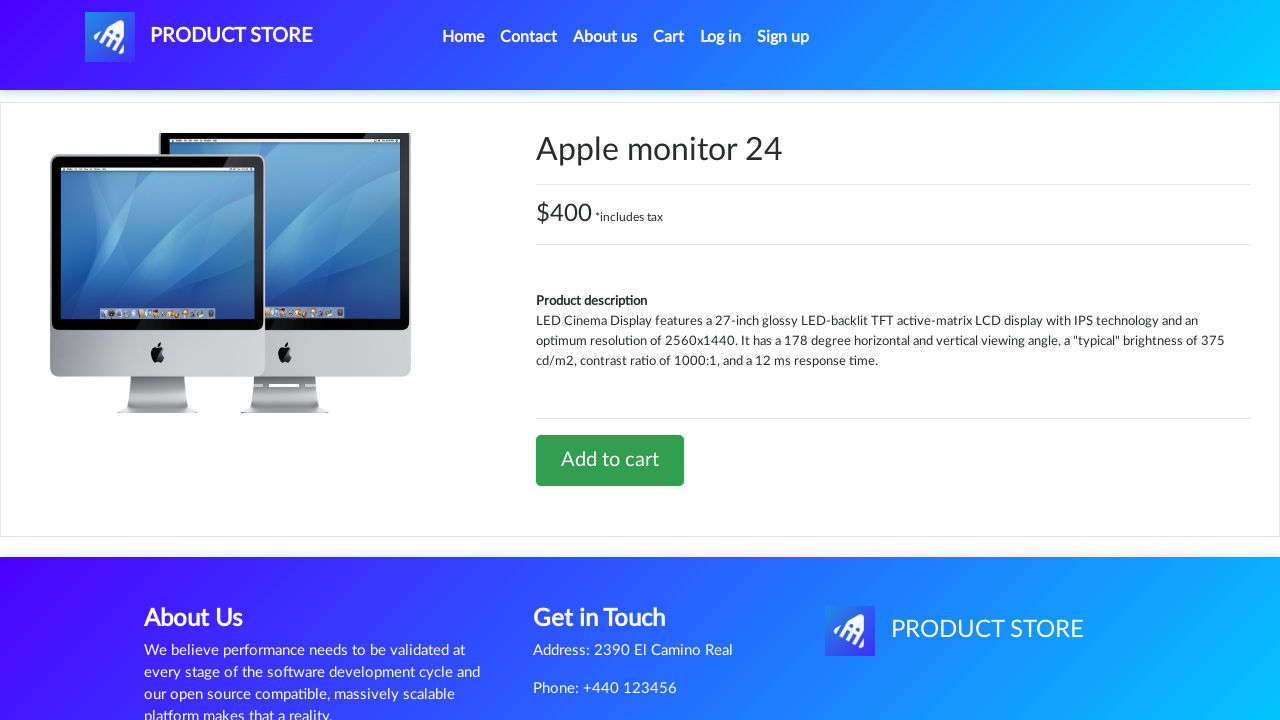

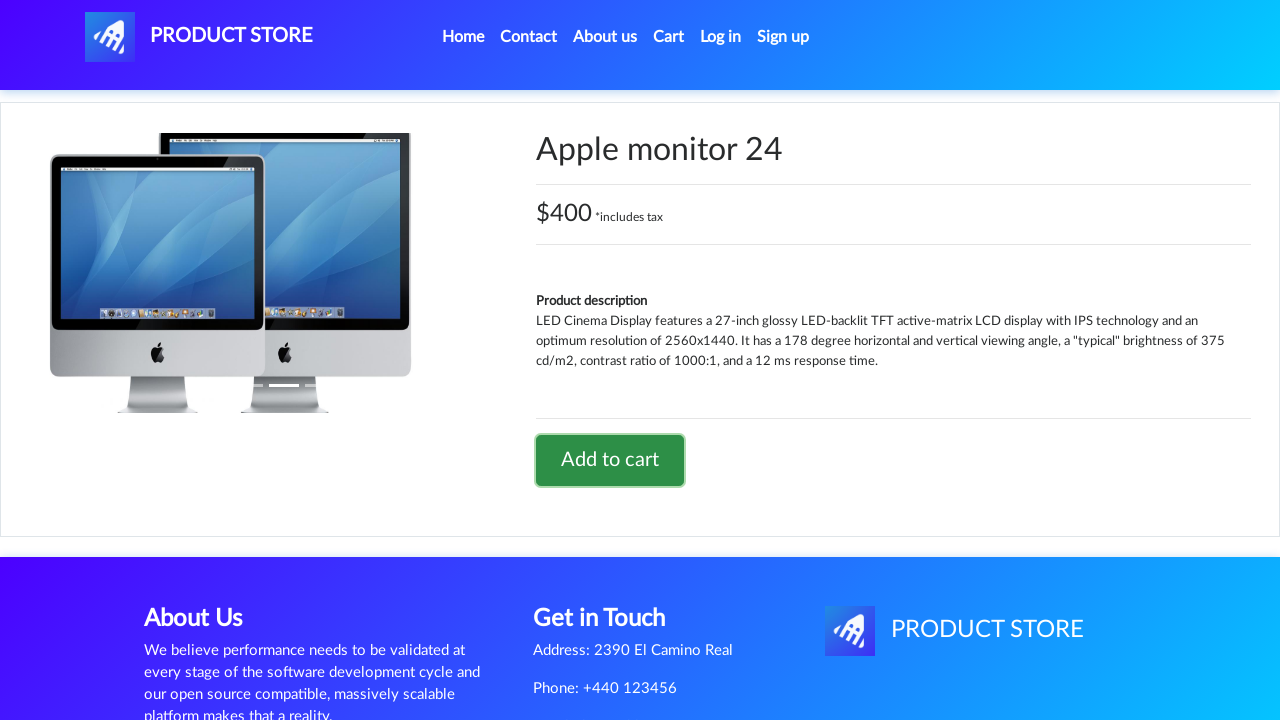